Tests navigation to YouTube to validate blocked site exception handling

Starting URL: https://www.youtube.com/

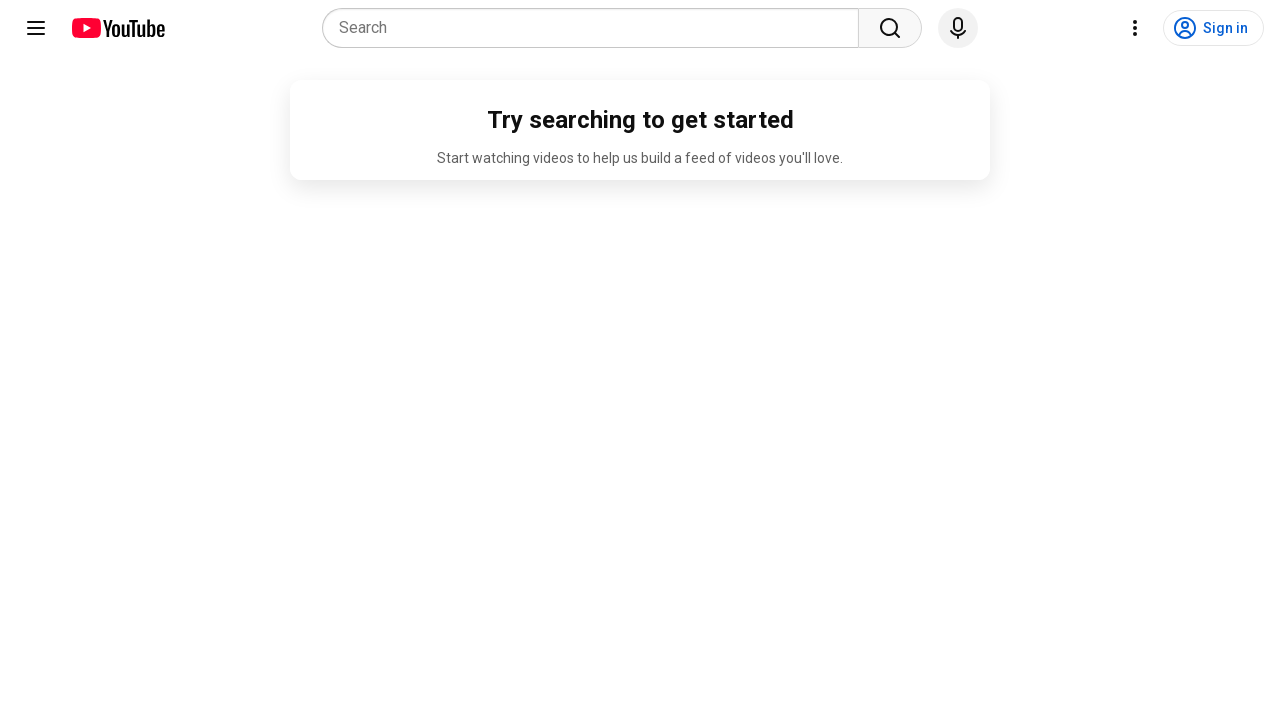

Navigated to YouTube to validate blocked site exception handling
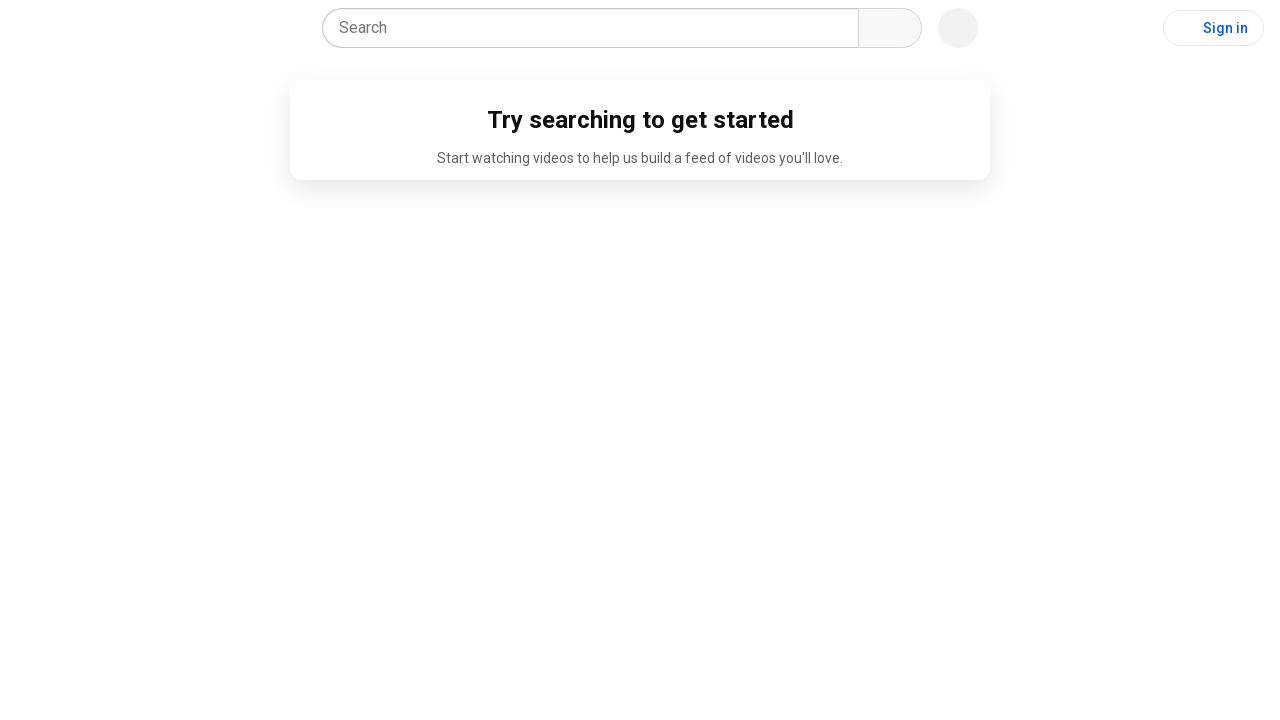

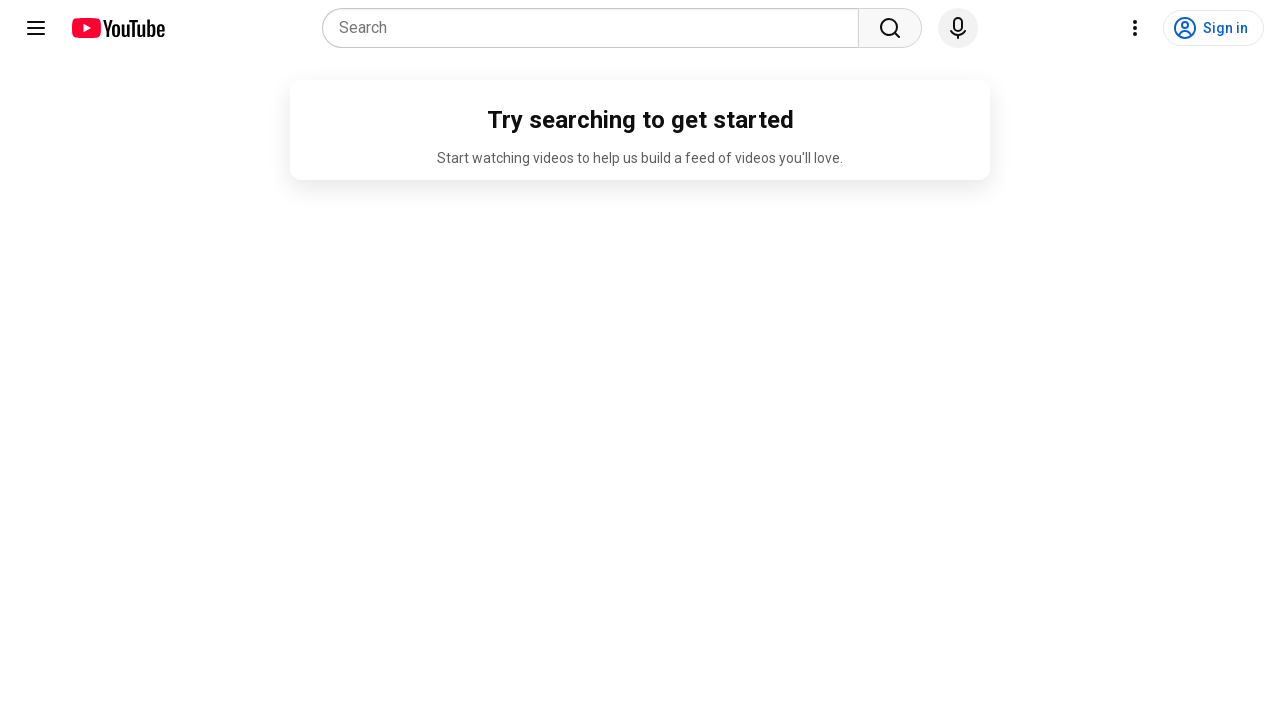